Tests GitHub repository search and verifies the Issues tab name using lambda step methods

Starting URL: https://github.com

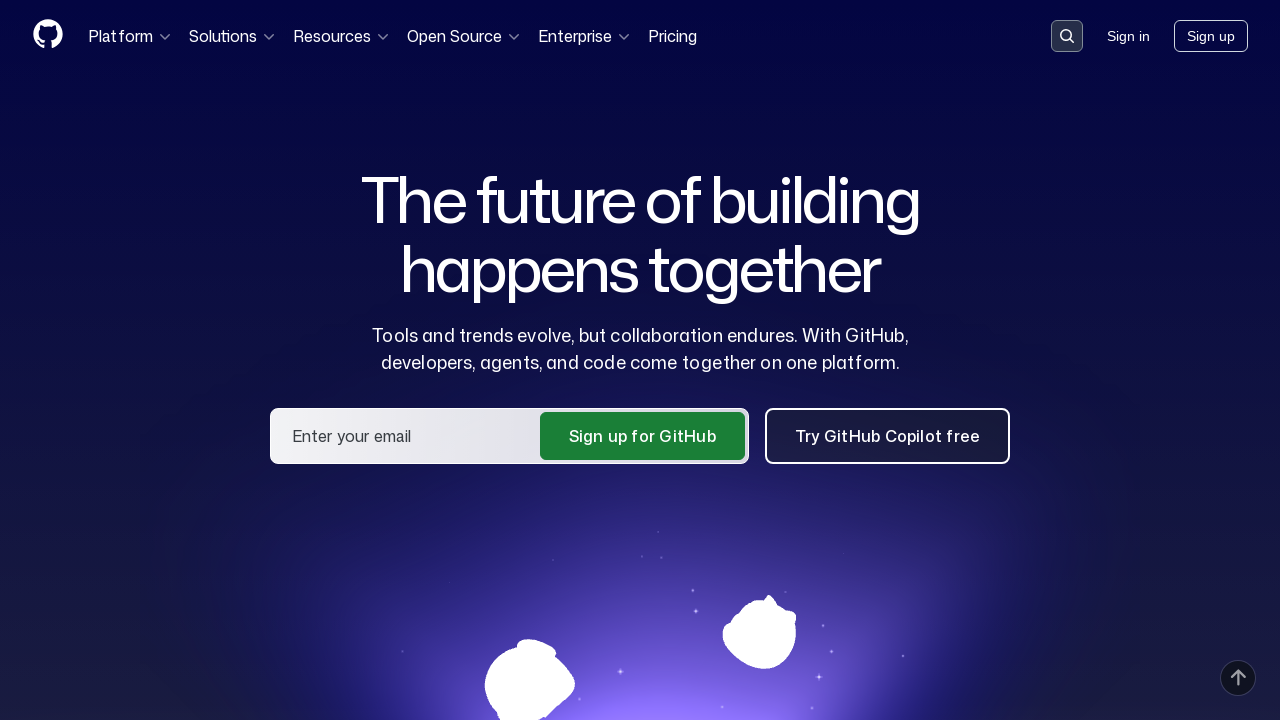

Pressed '/' keyboard shortcut to open search
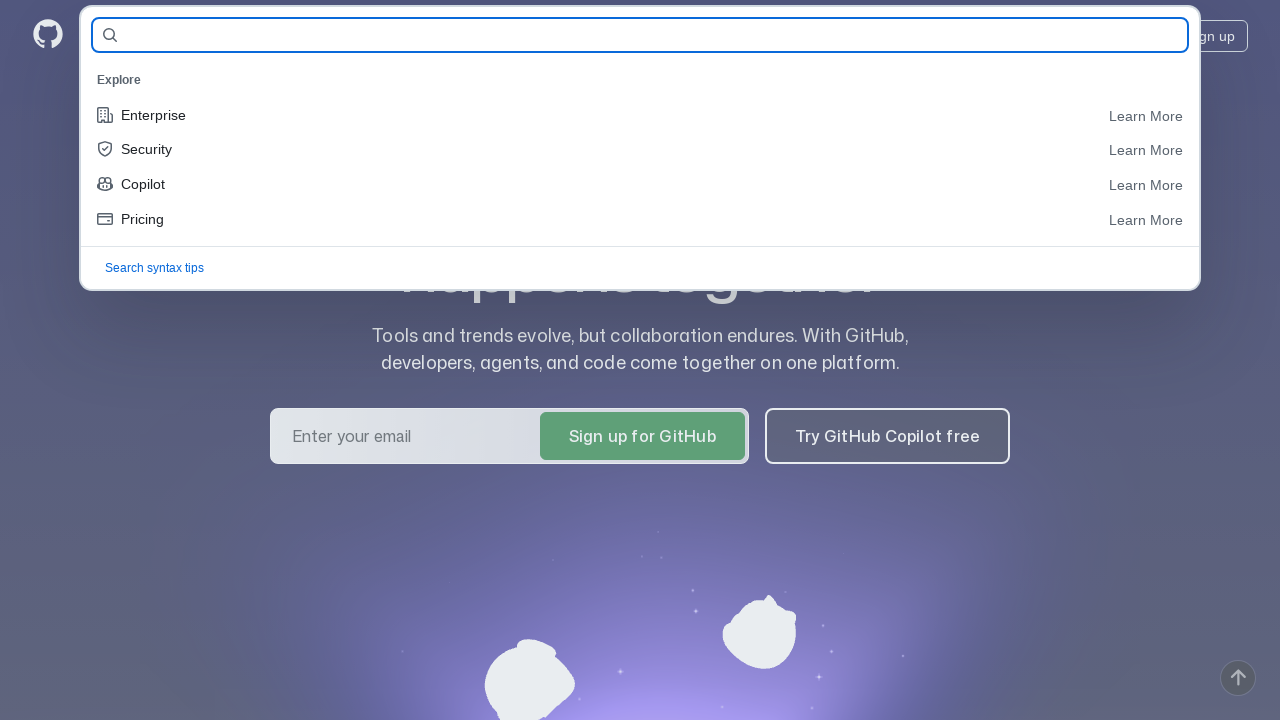

Filled search field with 'dmitry-endo/qa-guru-homeworks' on #query-builder-test
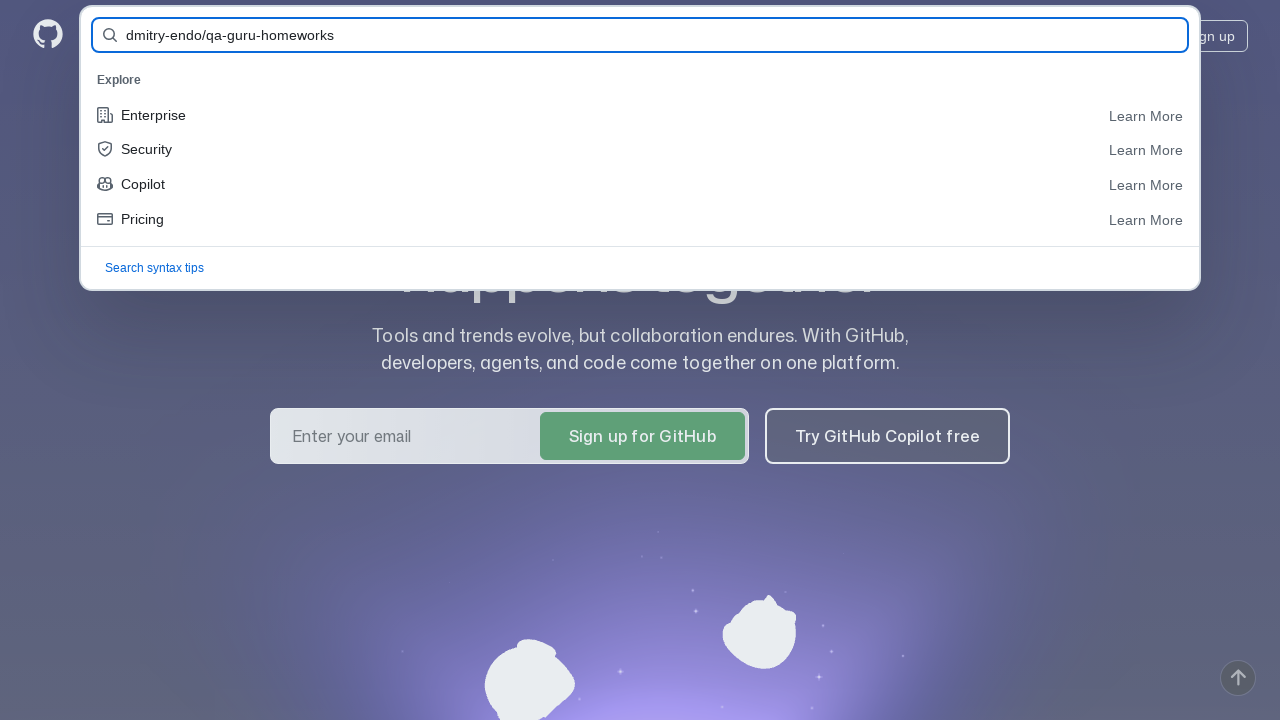

Pressed Enter to search for repository
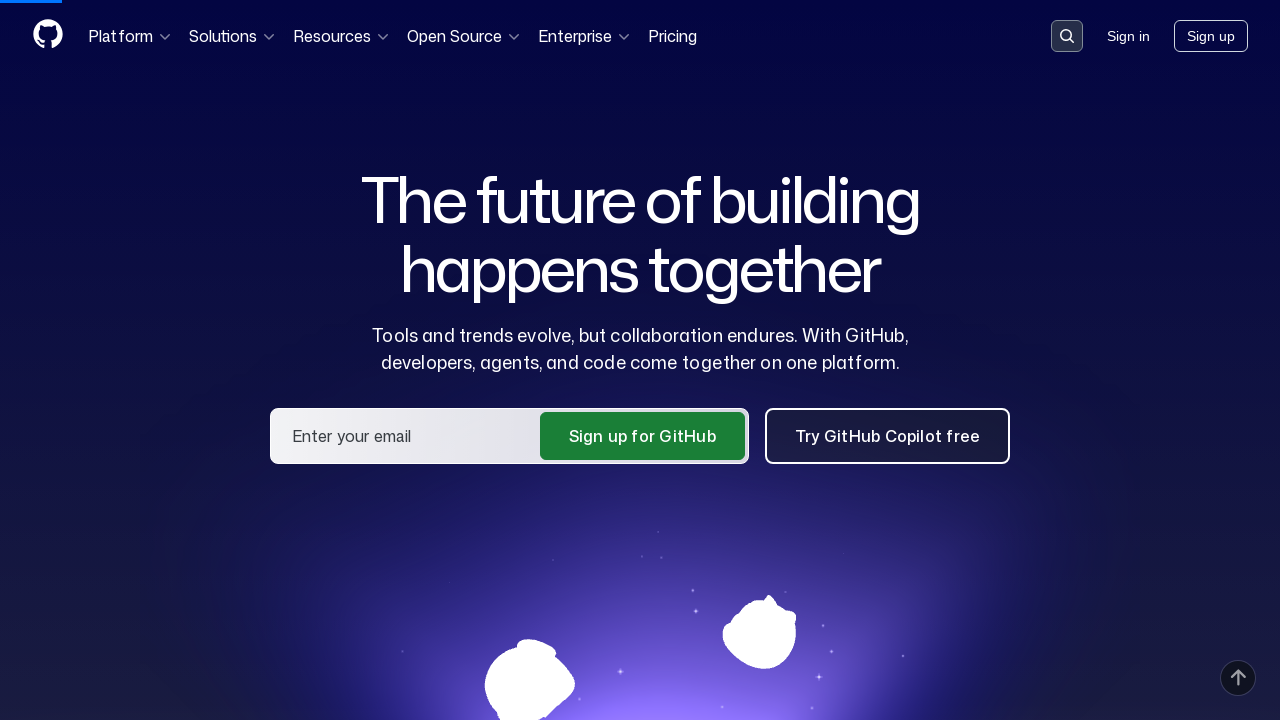

Clicked on repository link 'dmitry-endo/qa-guru-homeworks' at (493, 161) on a:has-text('dmitry-endo/qa-guru-homeworks')
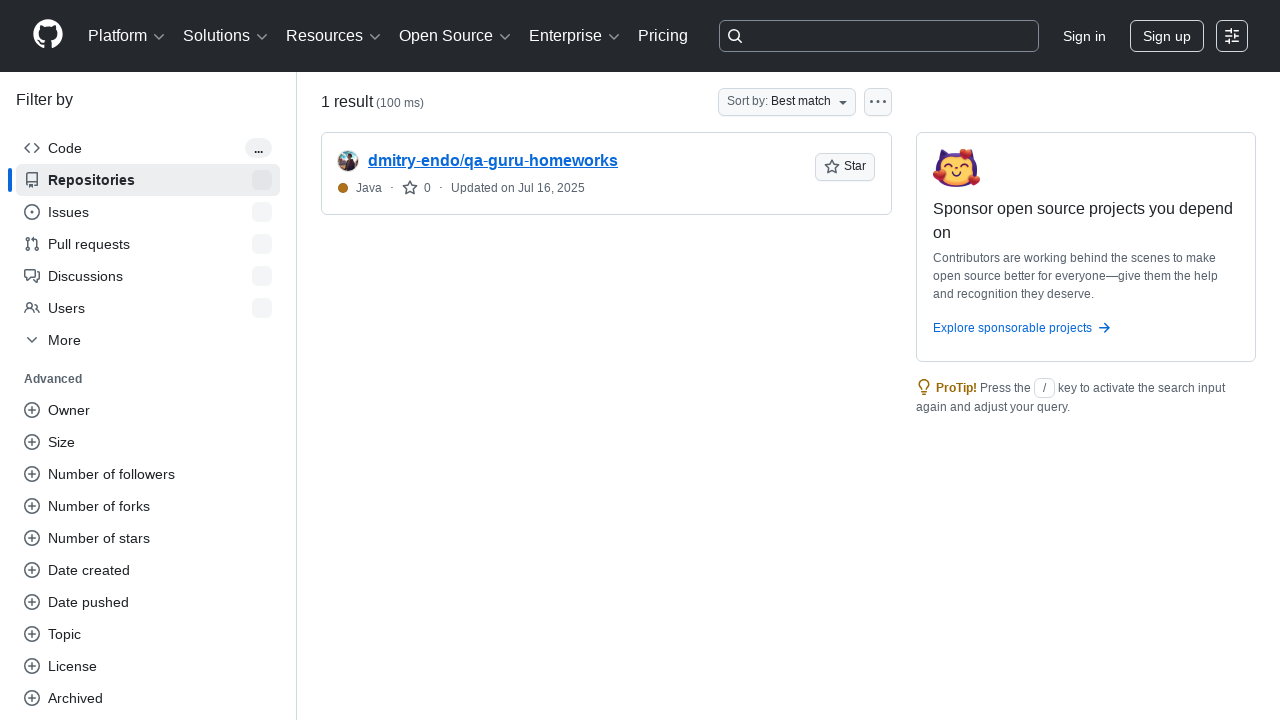

Verified Issues tab with text 'Issues' is visible
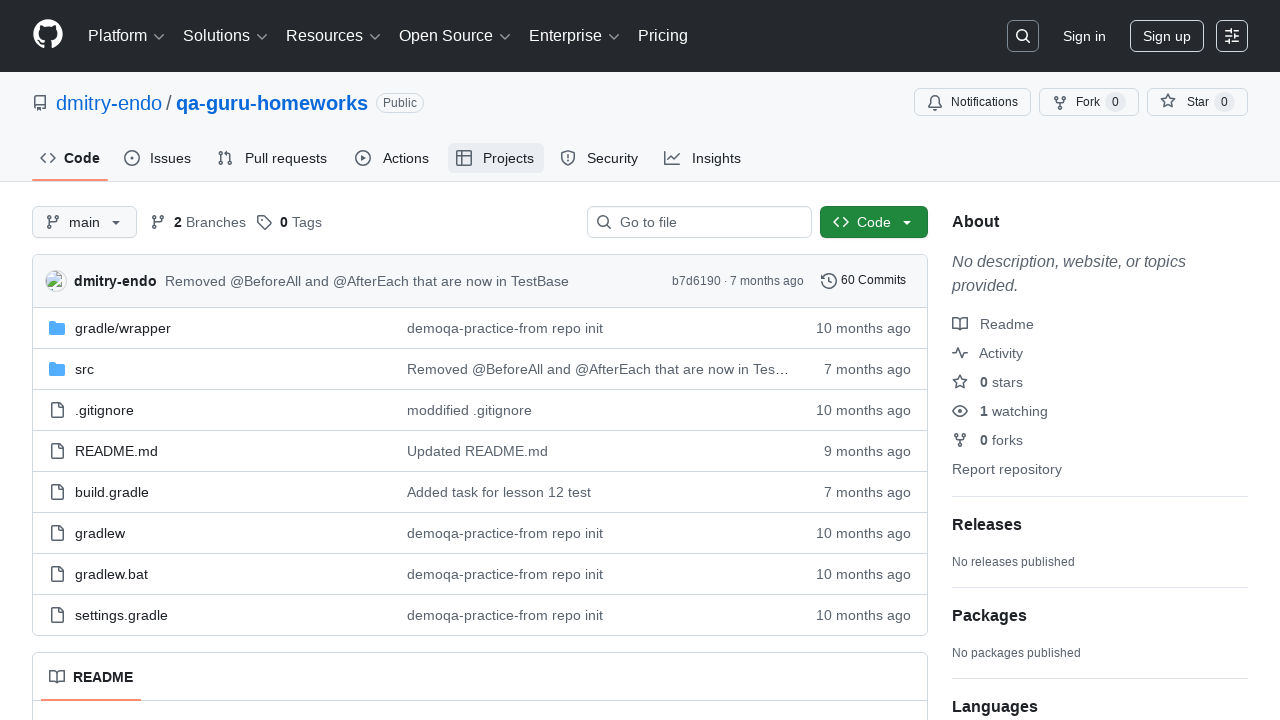

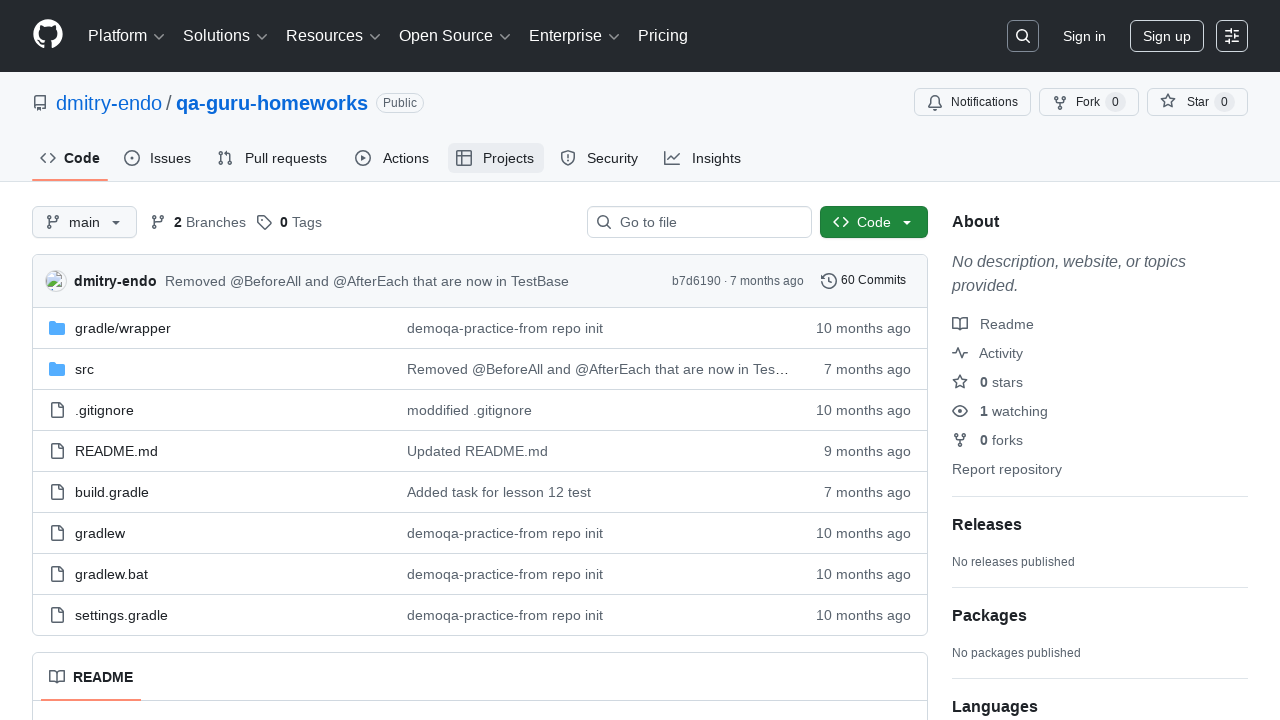